Tests number input field by pressing Arrow Up key to increment the value.

Starting URL: http://the-internet.herokuapp.com/inputs

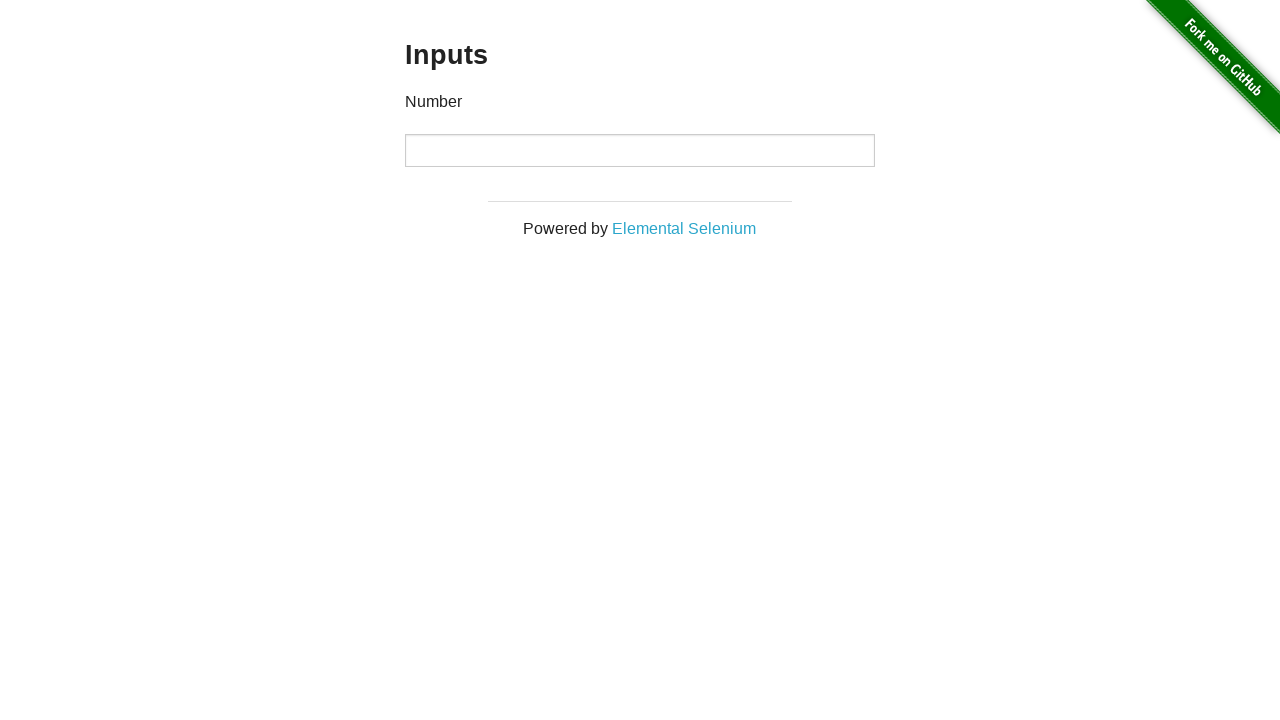

Navigated to number input test page
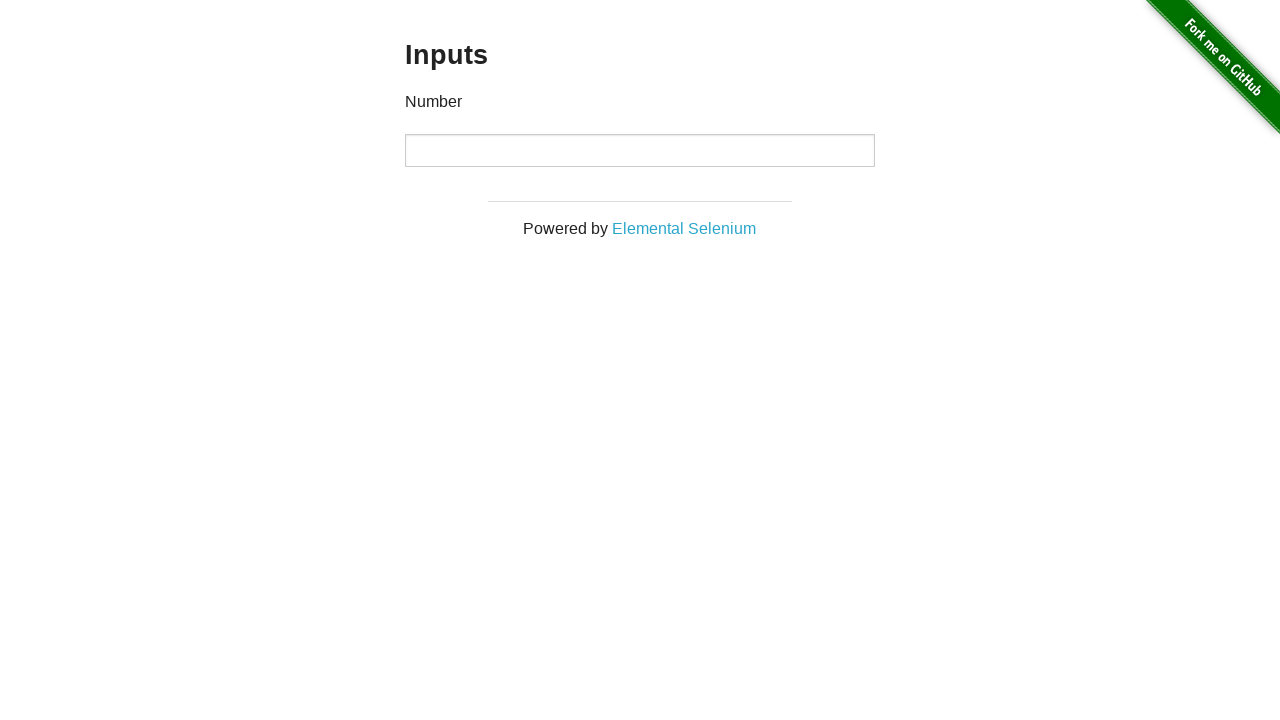

Pressed Arrow Up key to increment number input field value on input[type='number']
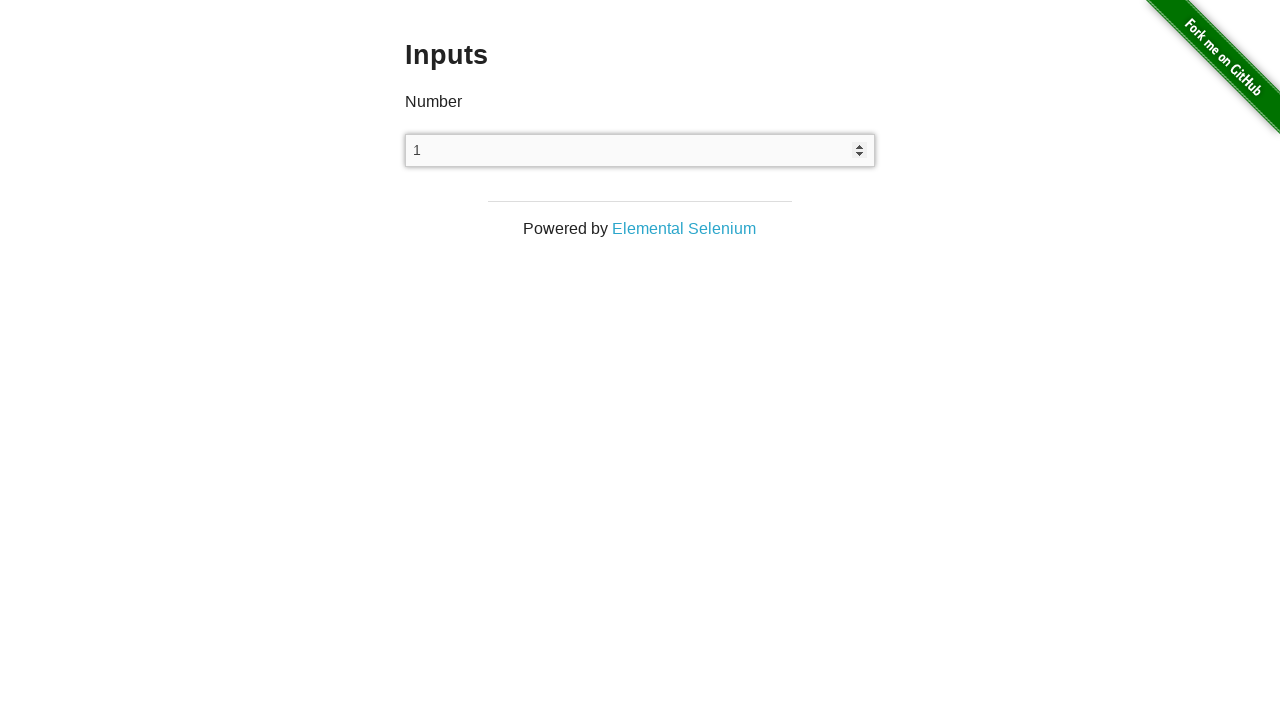

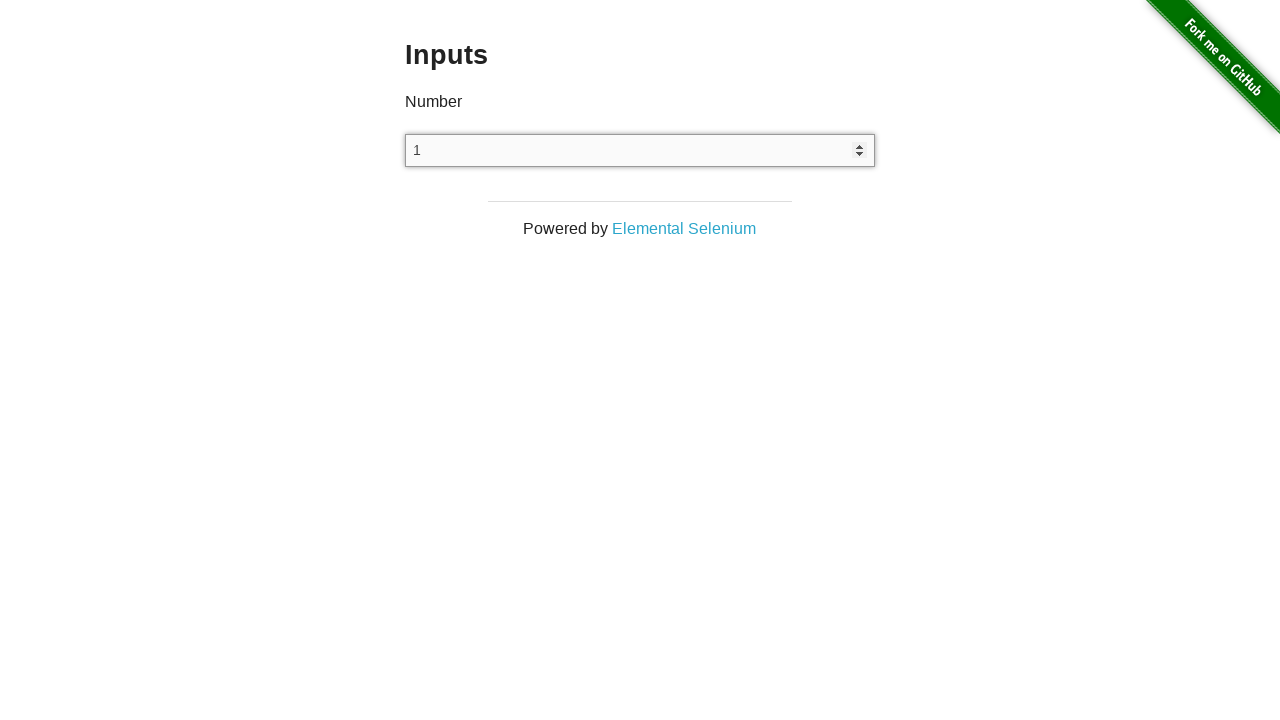